Opens the Opera browser homepage and maximizes the browser window to verify the page loads successfully.

Starting URL: https://www.opera.com/

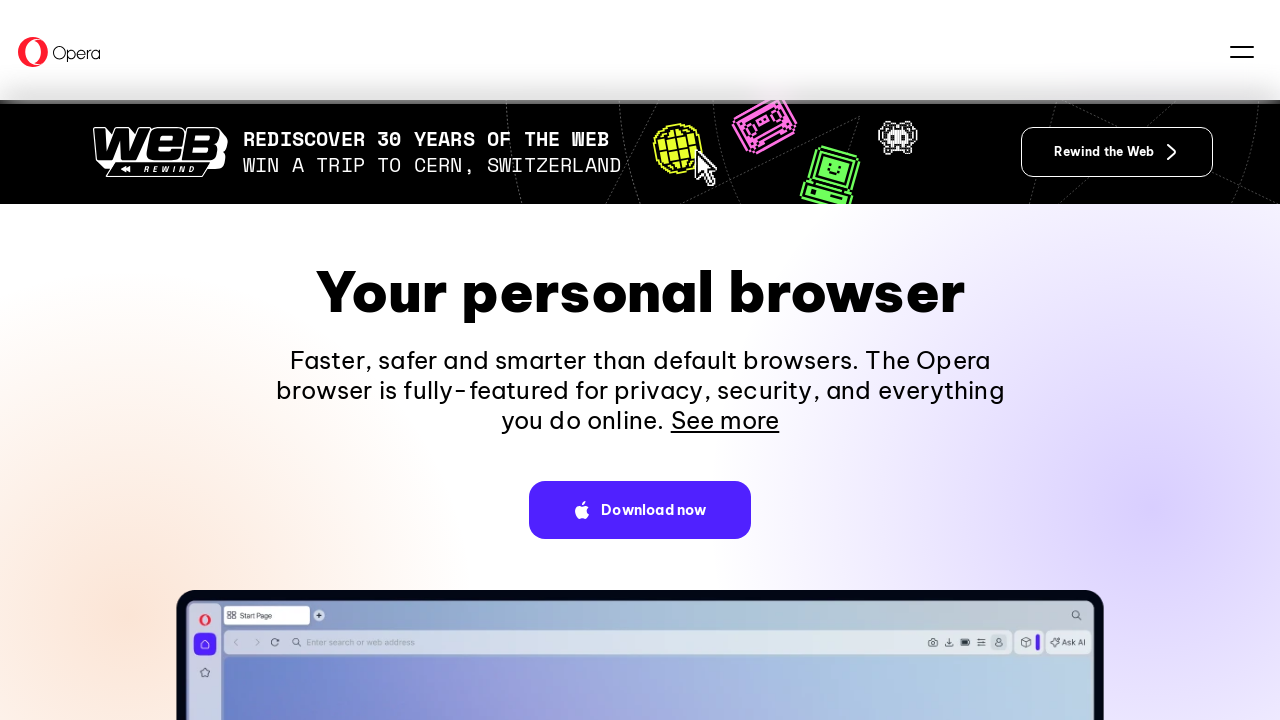

Set viewport size to 1920x1080
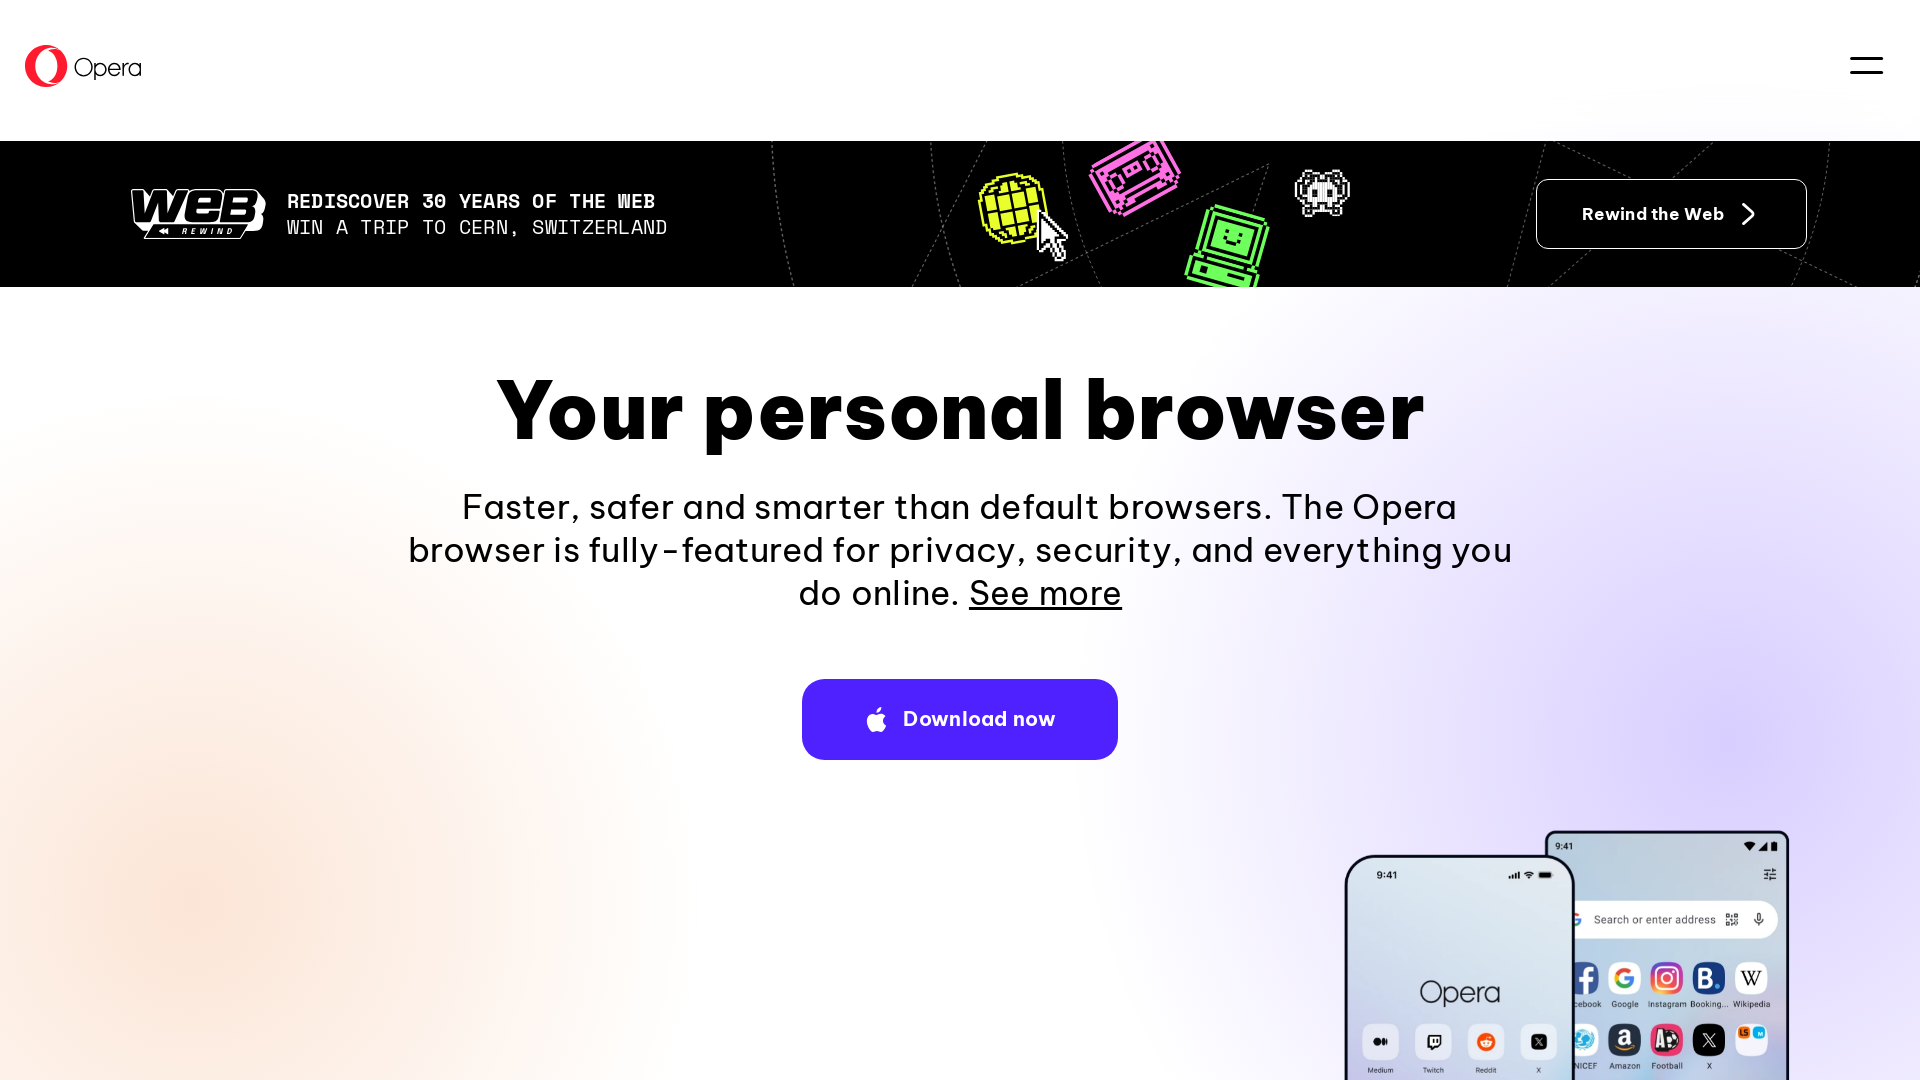

Opera homepage loaded successfully
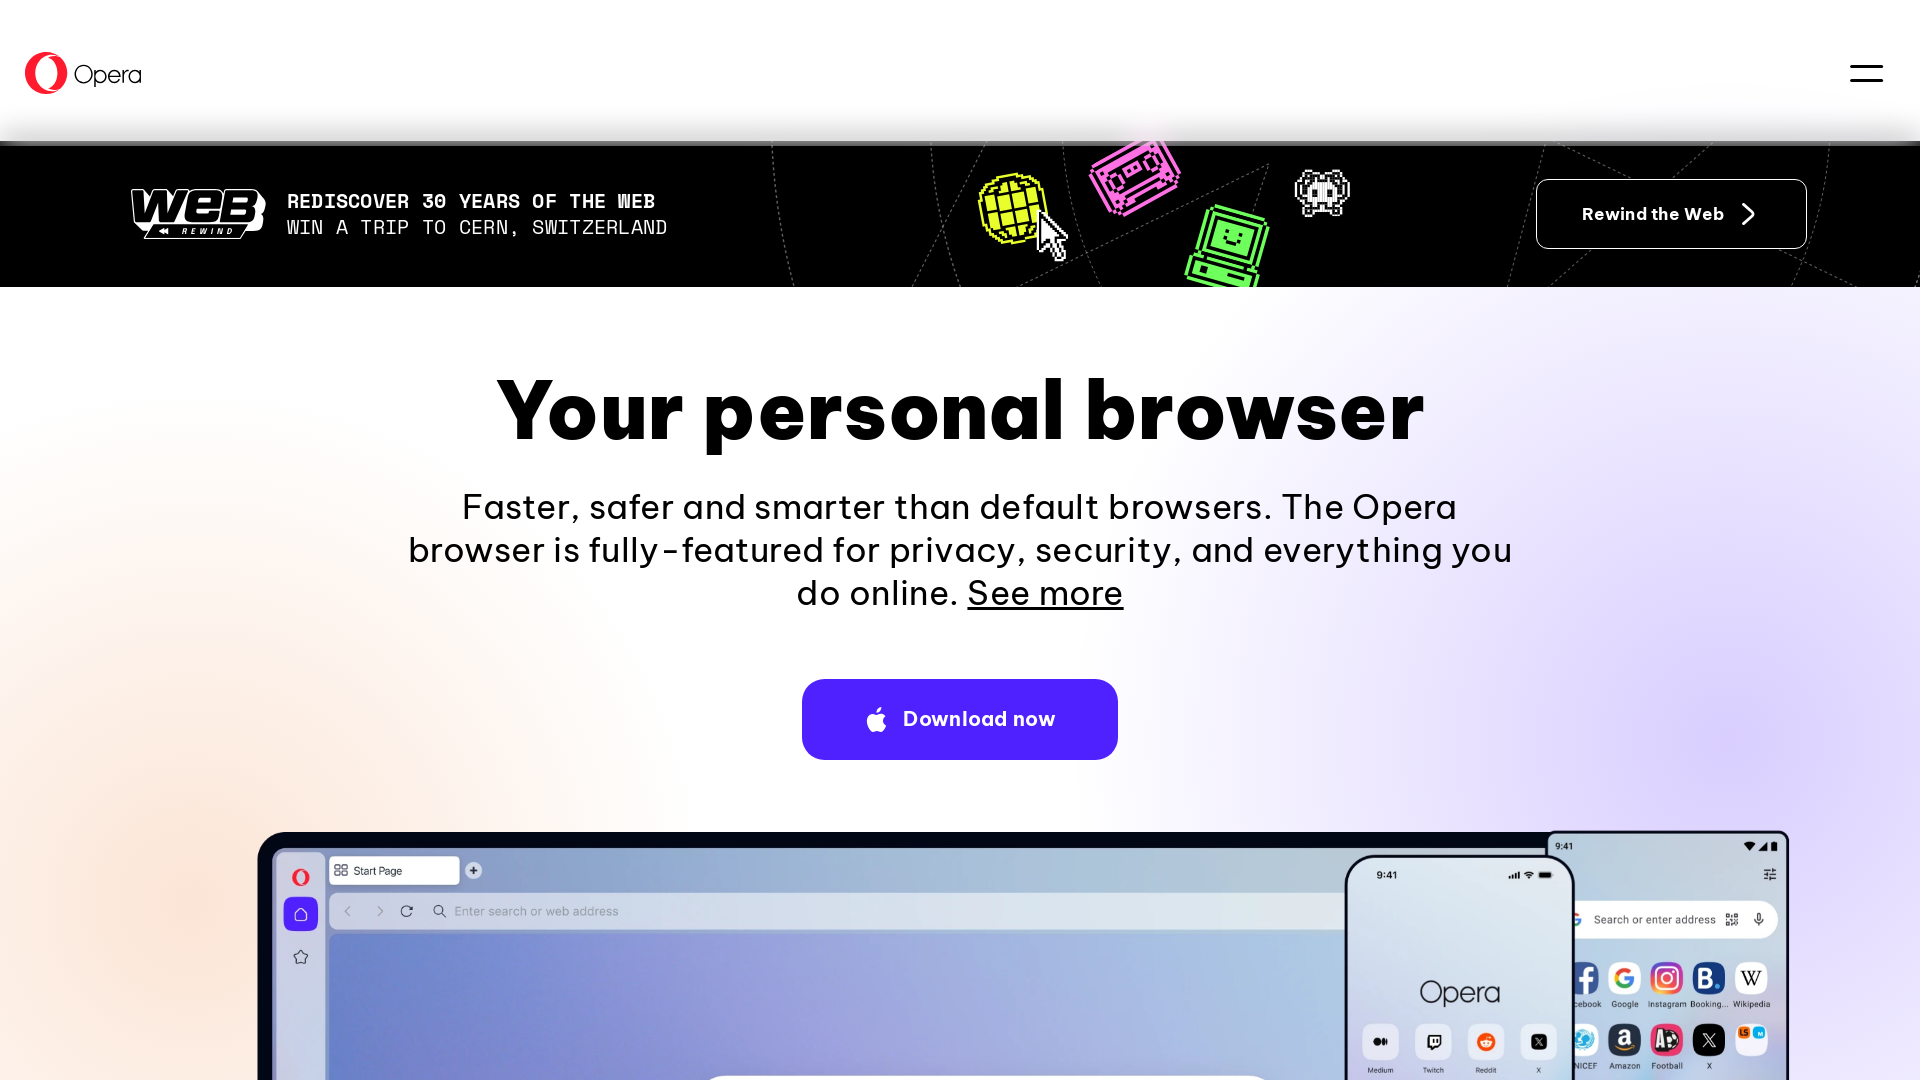

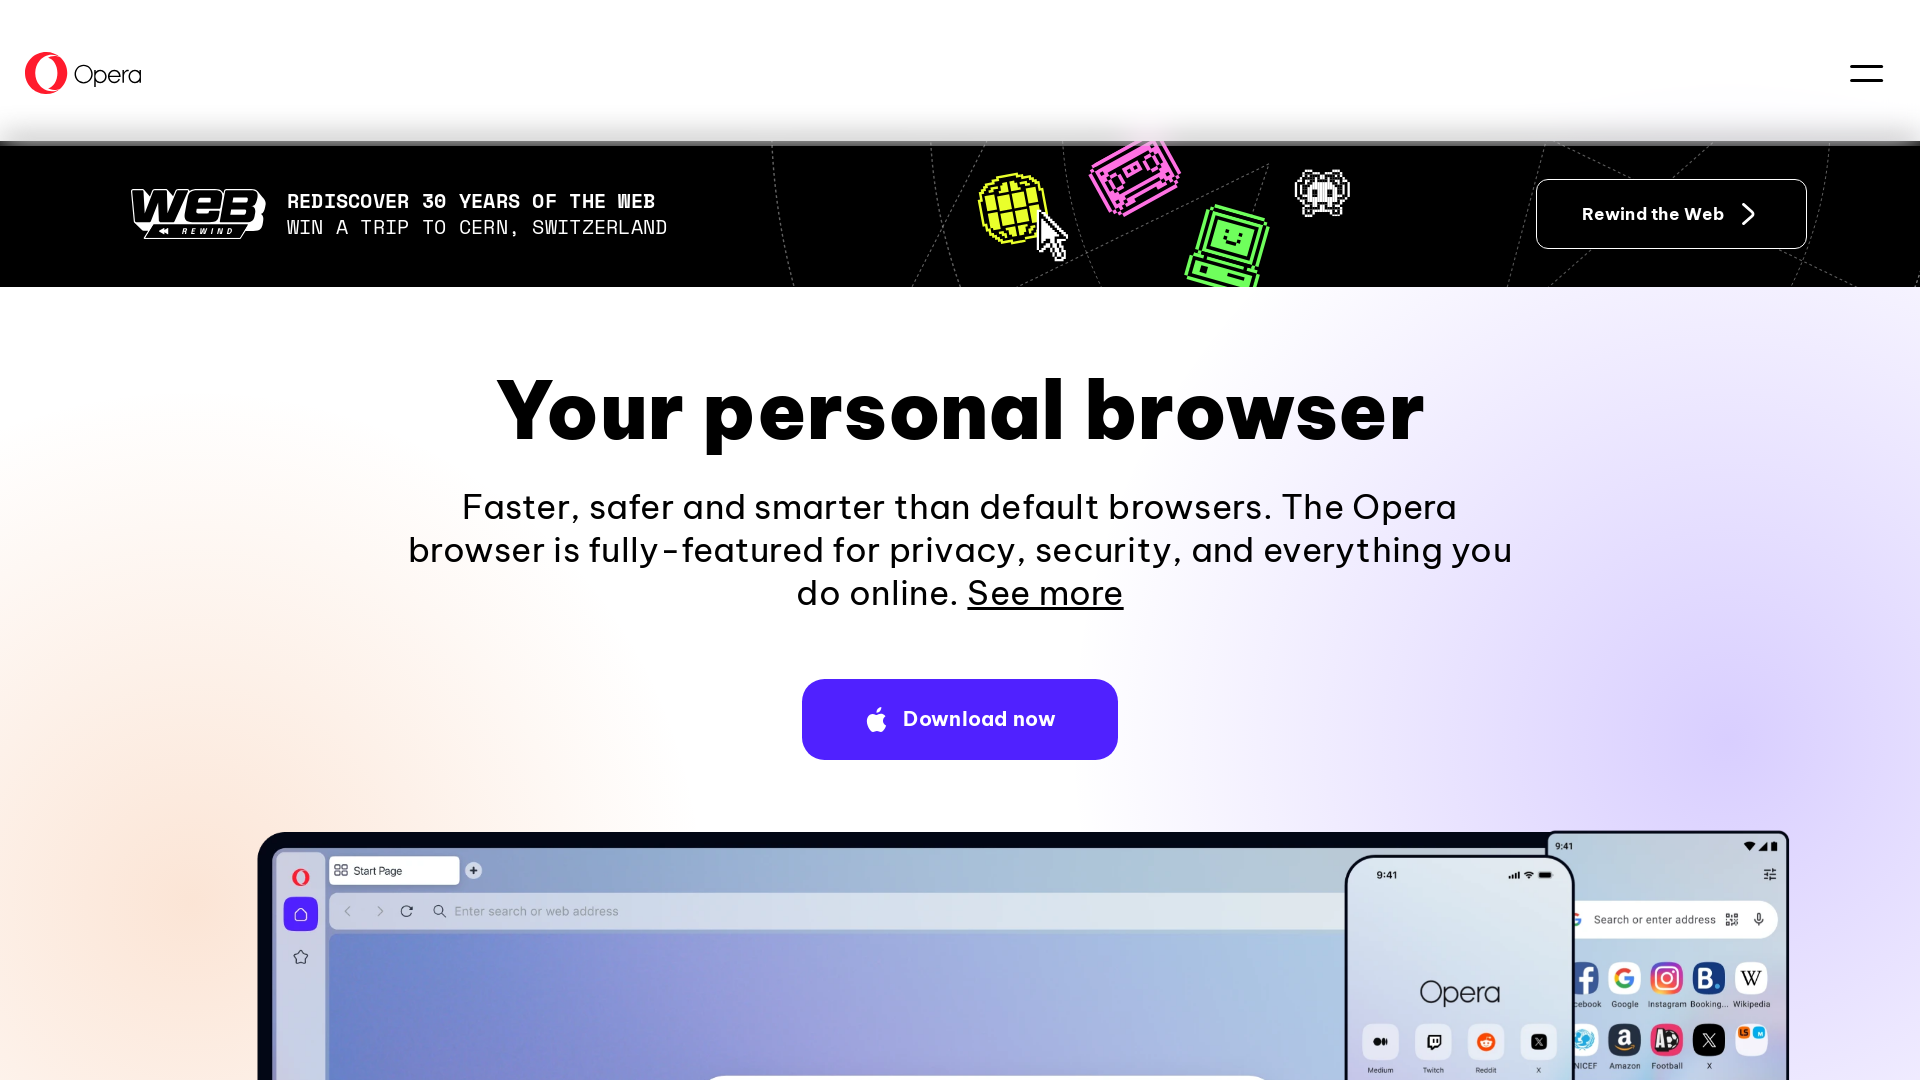